Checks Newegg product page for stock availability by looking for the product buy section

Starting URL: https://www.newegg.com/p/N82E16868110298

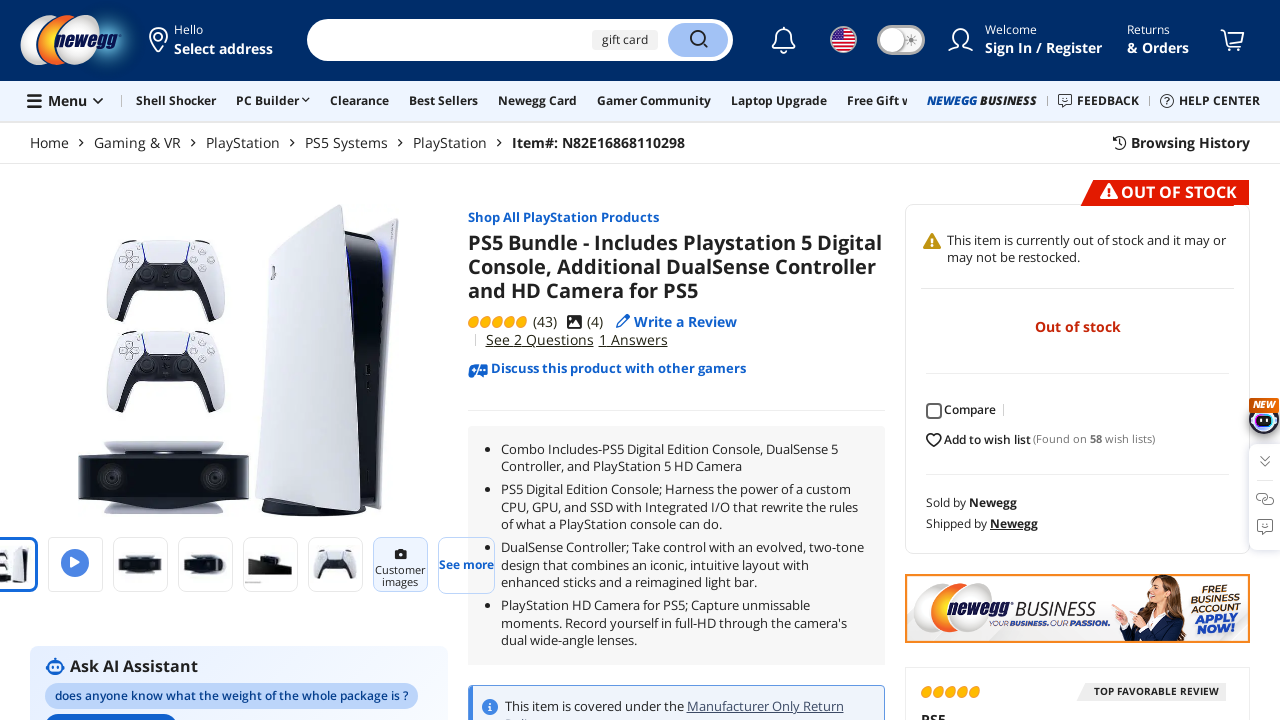

Waited for product buy section (#ProductBuy) to load
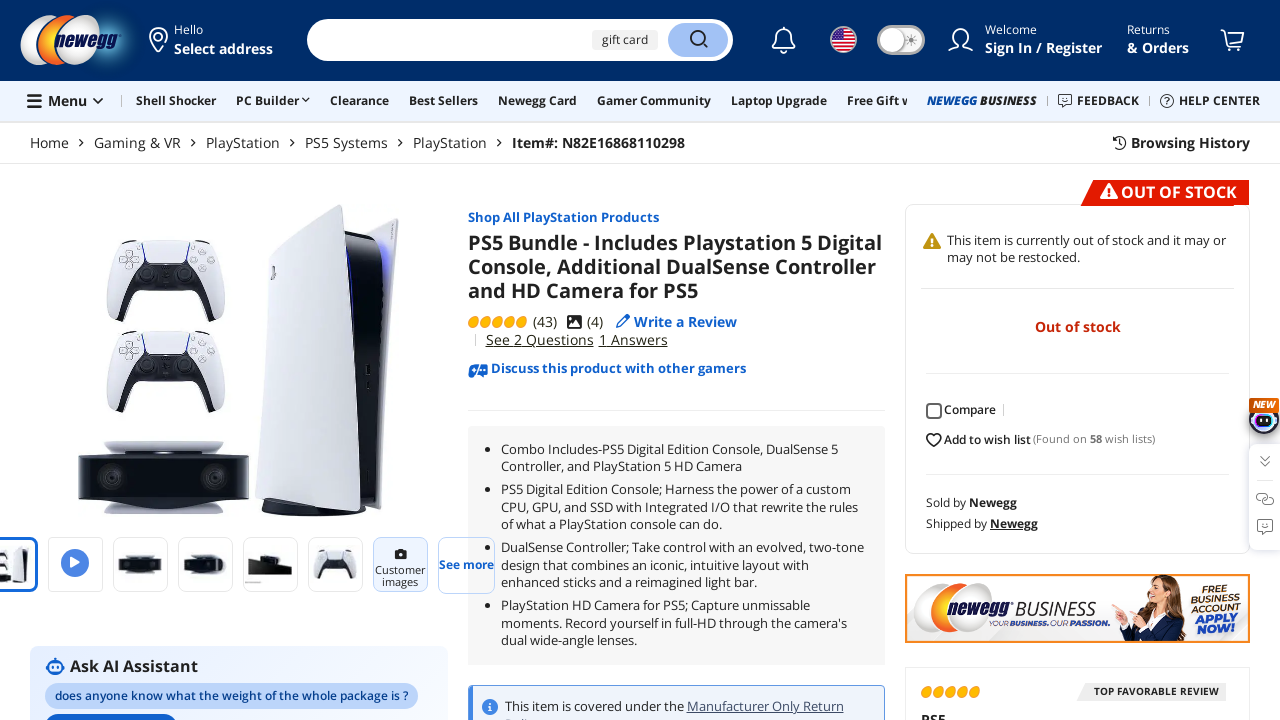

Checked buy section enabled status: True
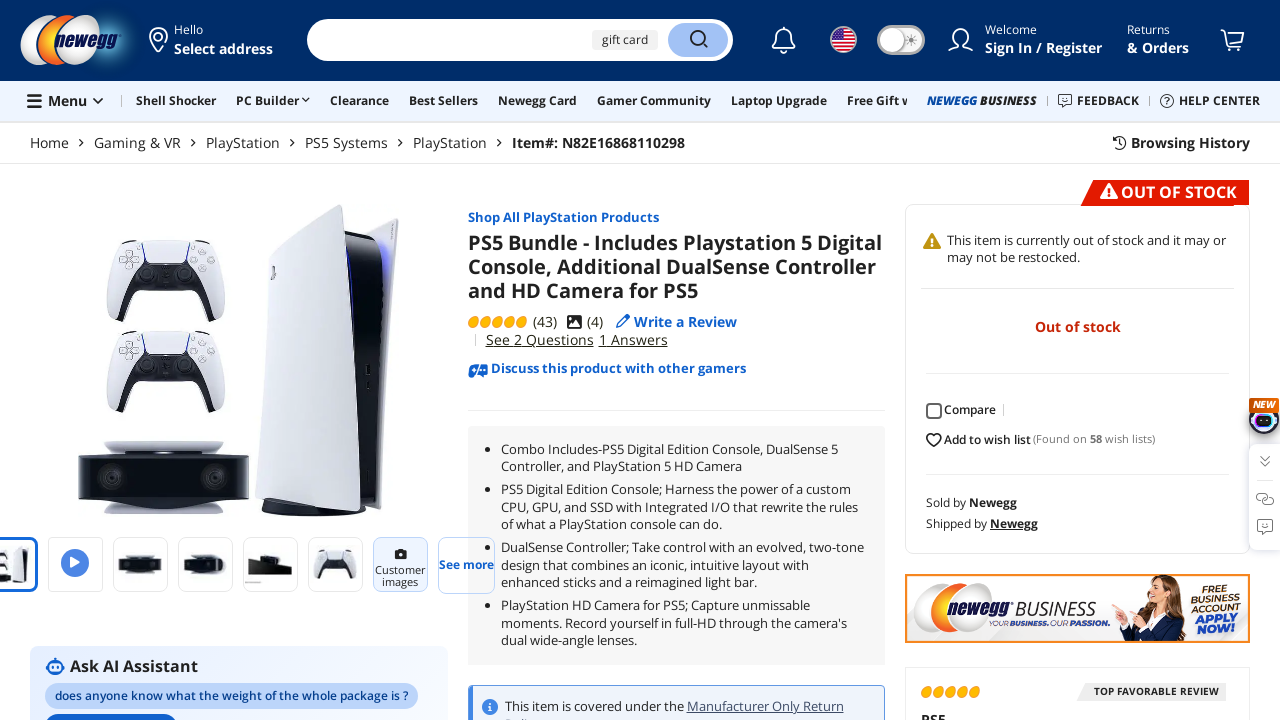

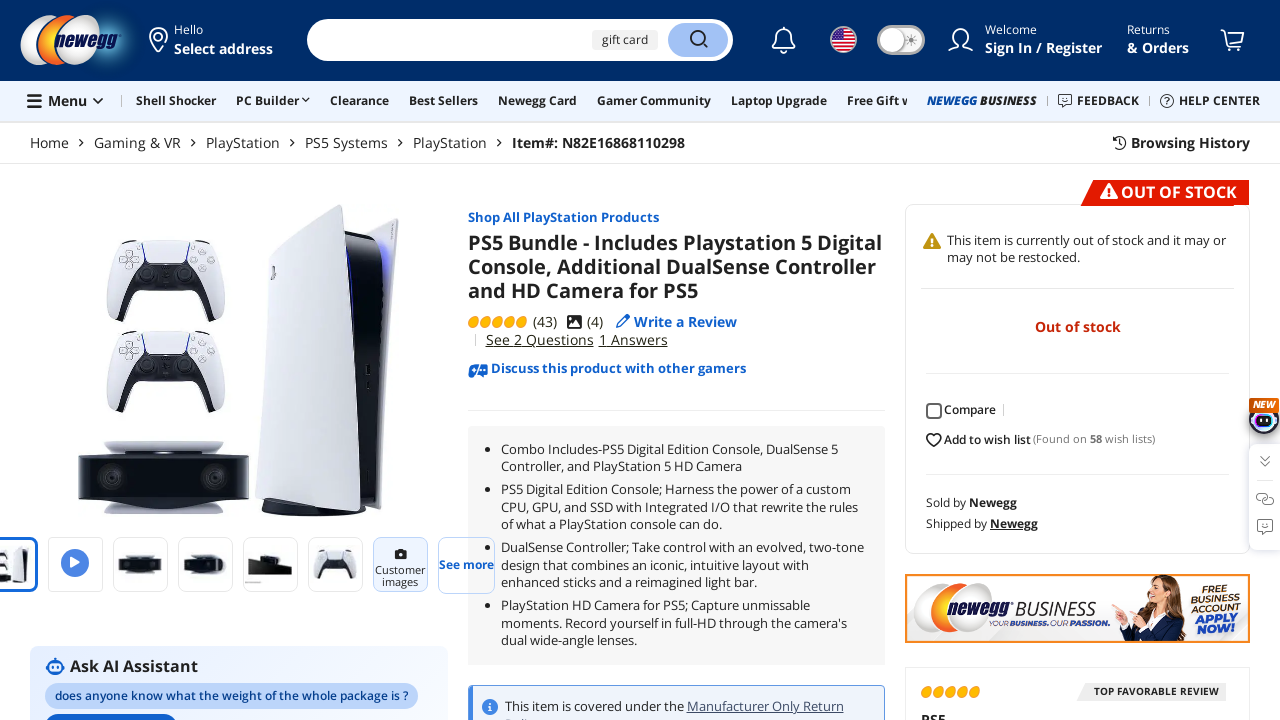